Tests finding a link by partial text (calculated from a mathematical formula), clicking it, then filling out a form with personal information (first name, last name, city, country) and submitting it.

Starting URL: http://suninjuly.github.io/find_link_text

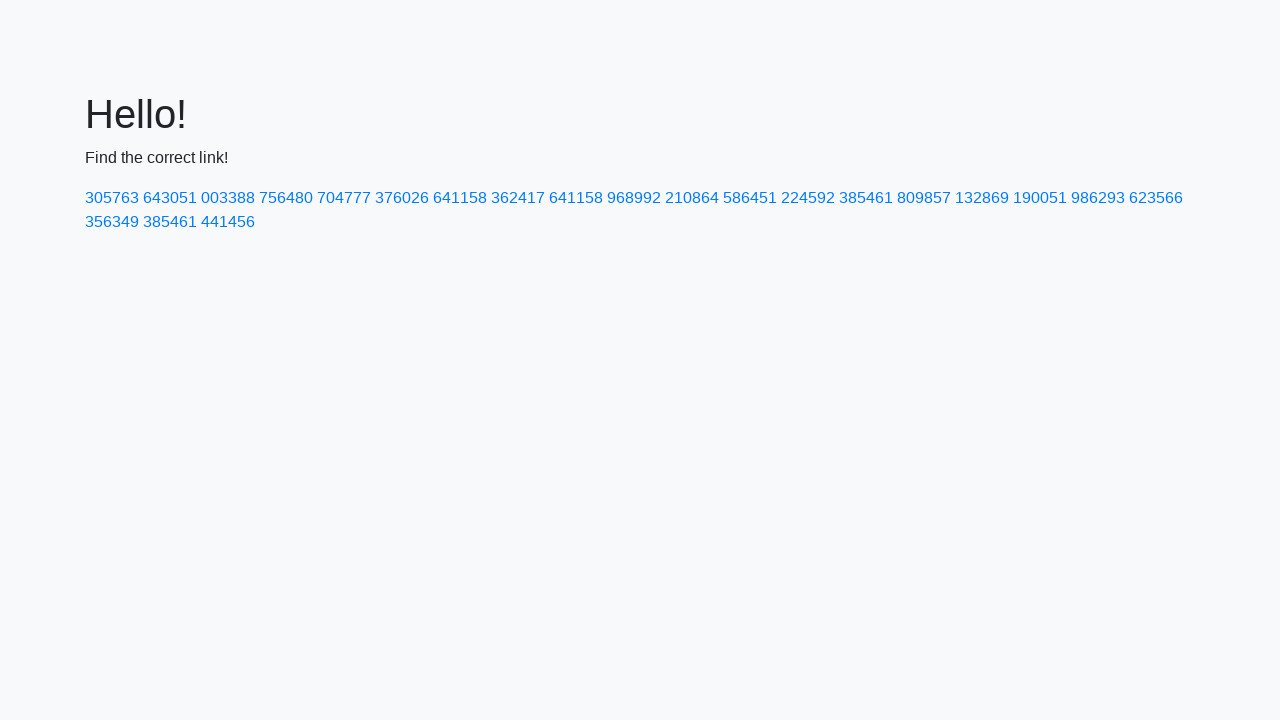

Calculated link text from mathematical formula: 224592
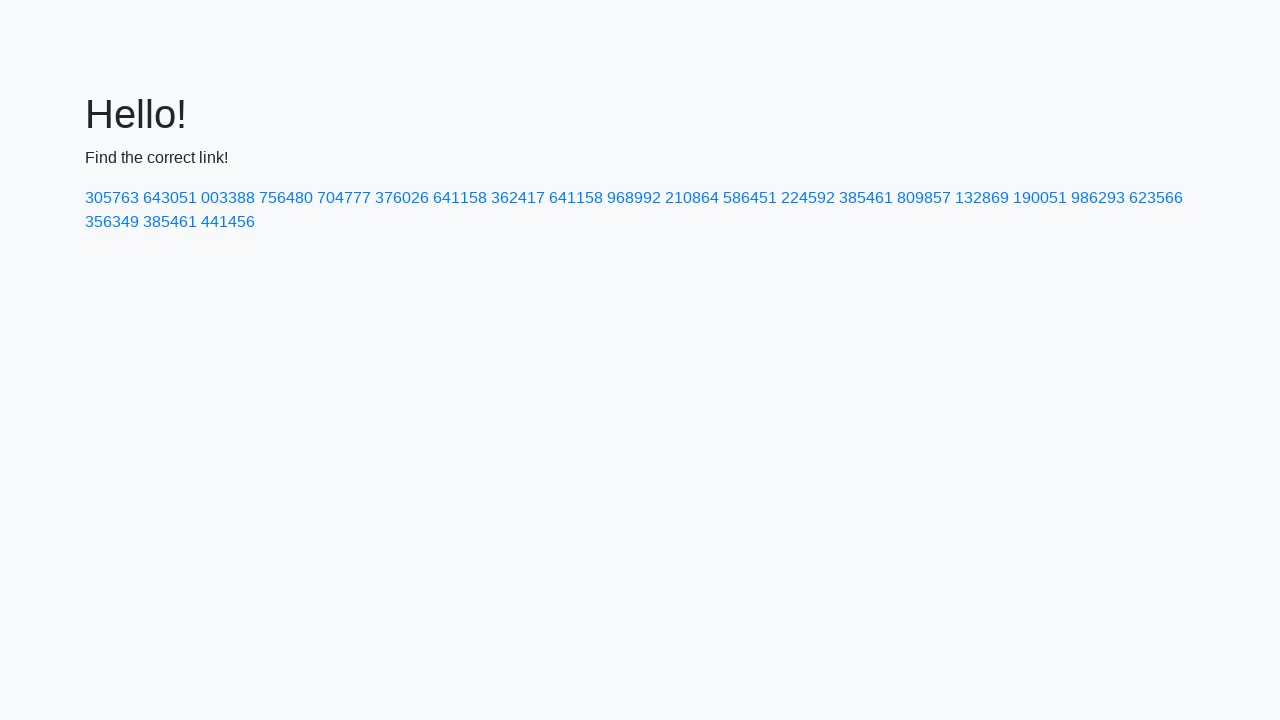

Clicked link with text '224592' at (808, 198) on a:has-text('224592')
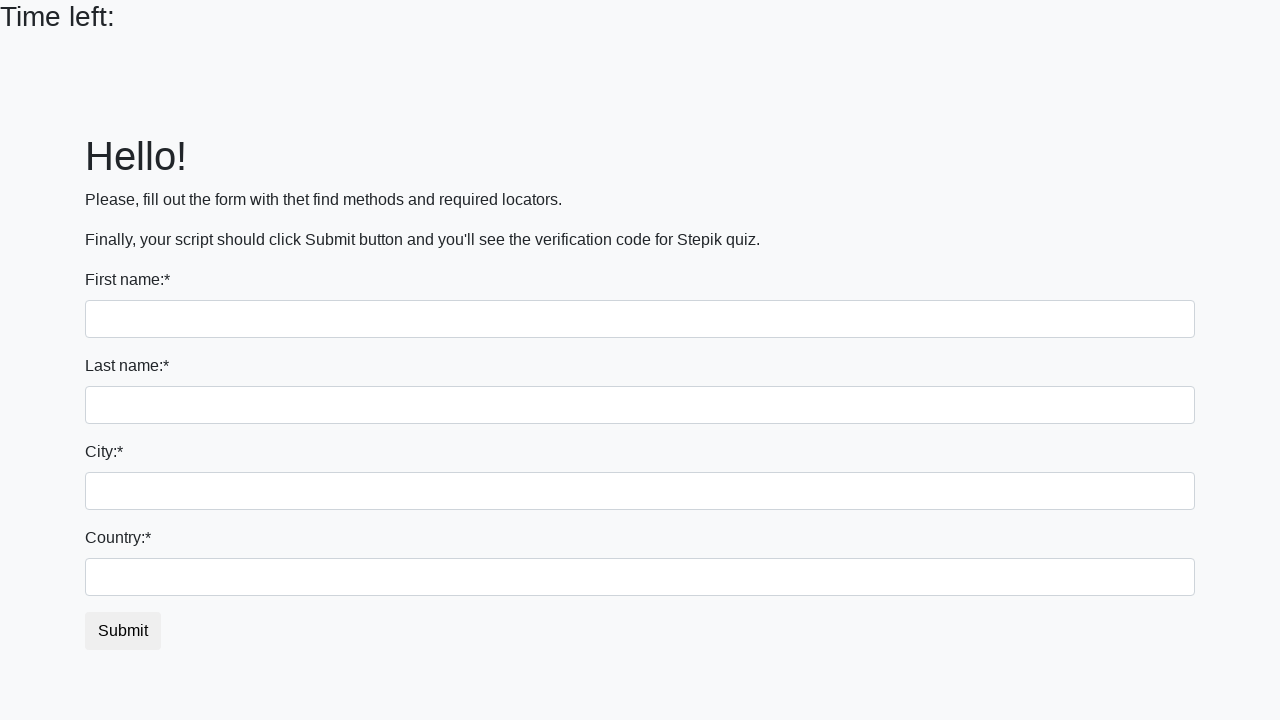

Filled first name field with 'Ivan' on input
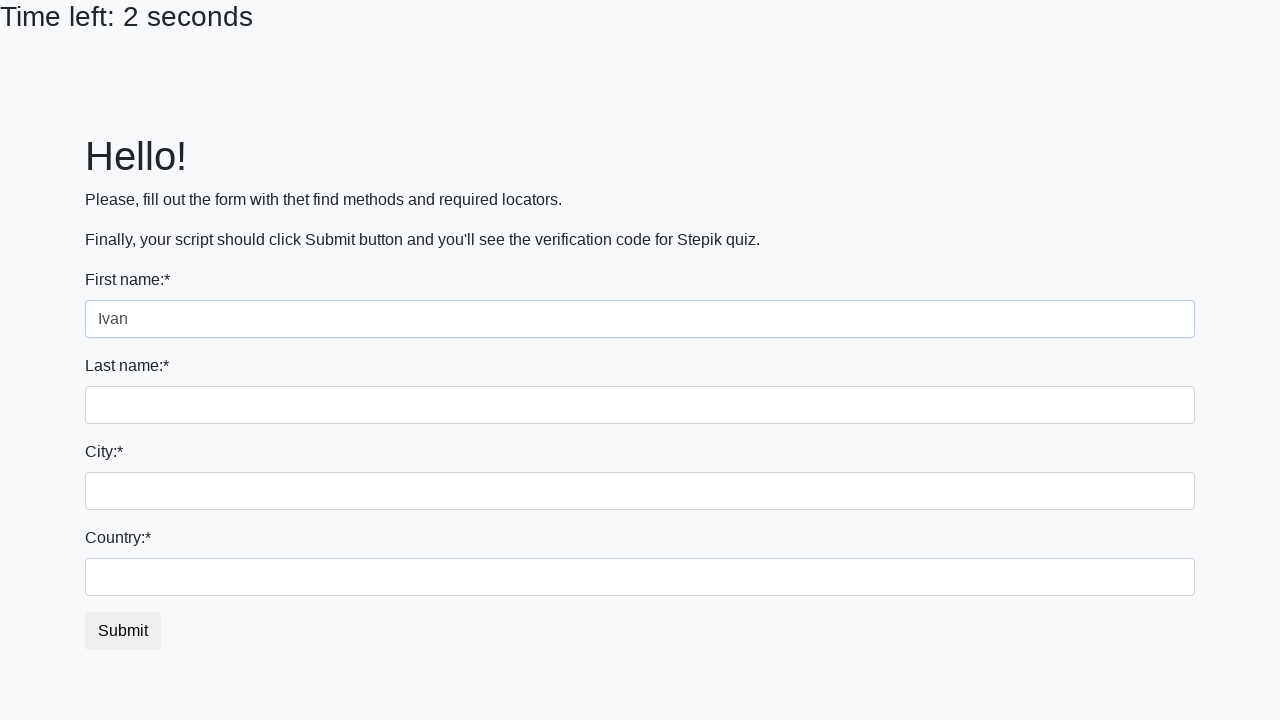

Filled last name field with 'Petrov' on input[name='last_name']
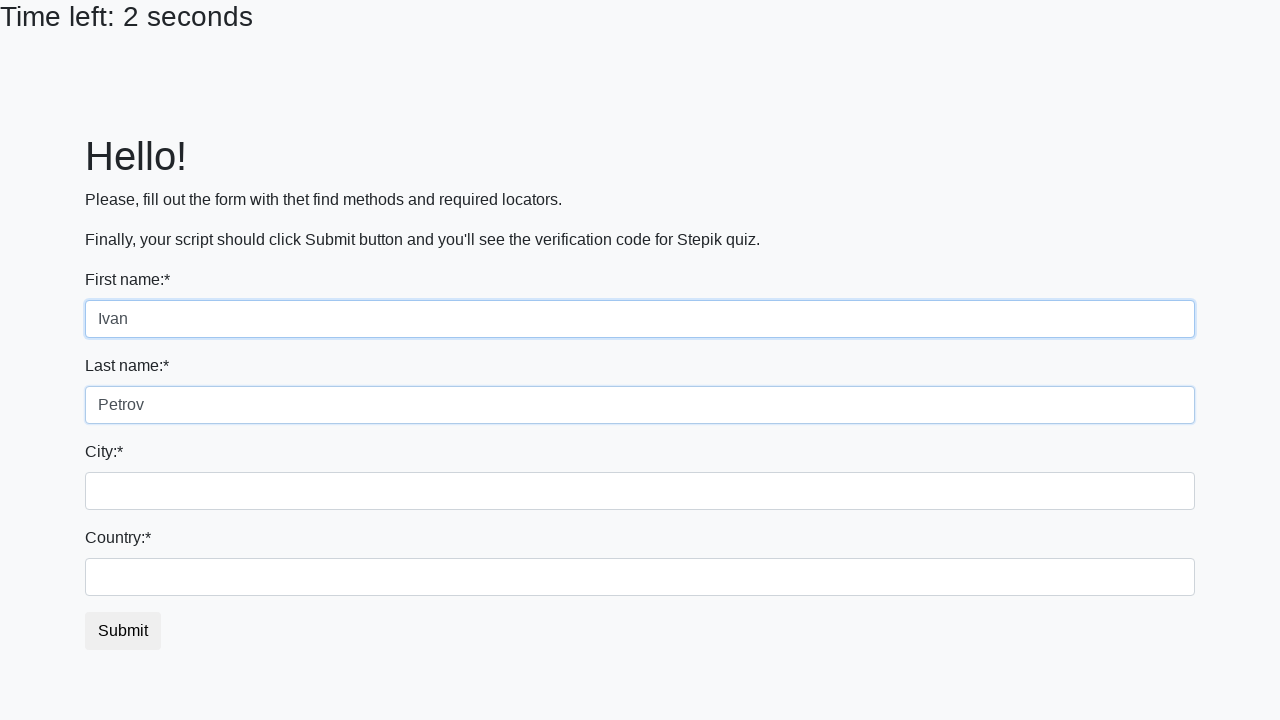

Filled city field with 'Smolensk' on .city
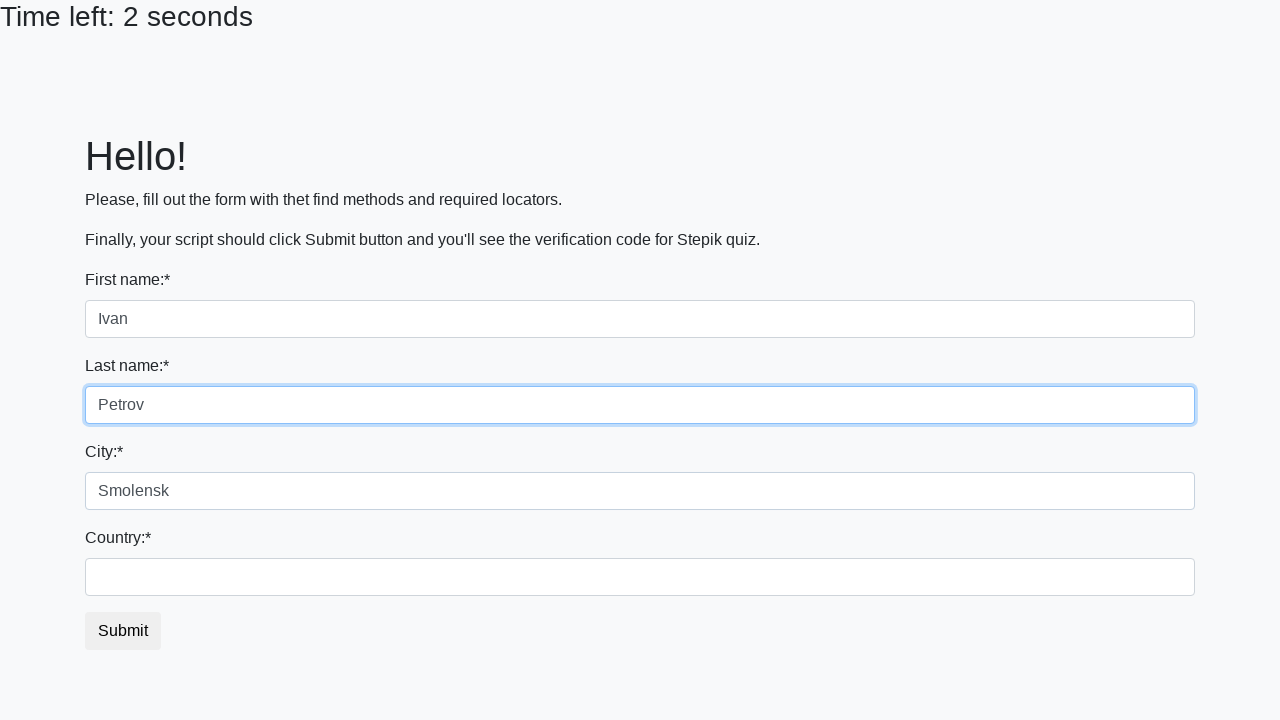

Filled country field with 'Russia' on #country
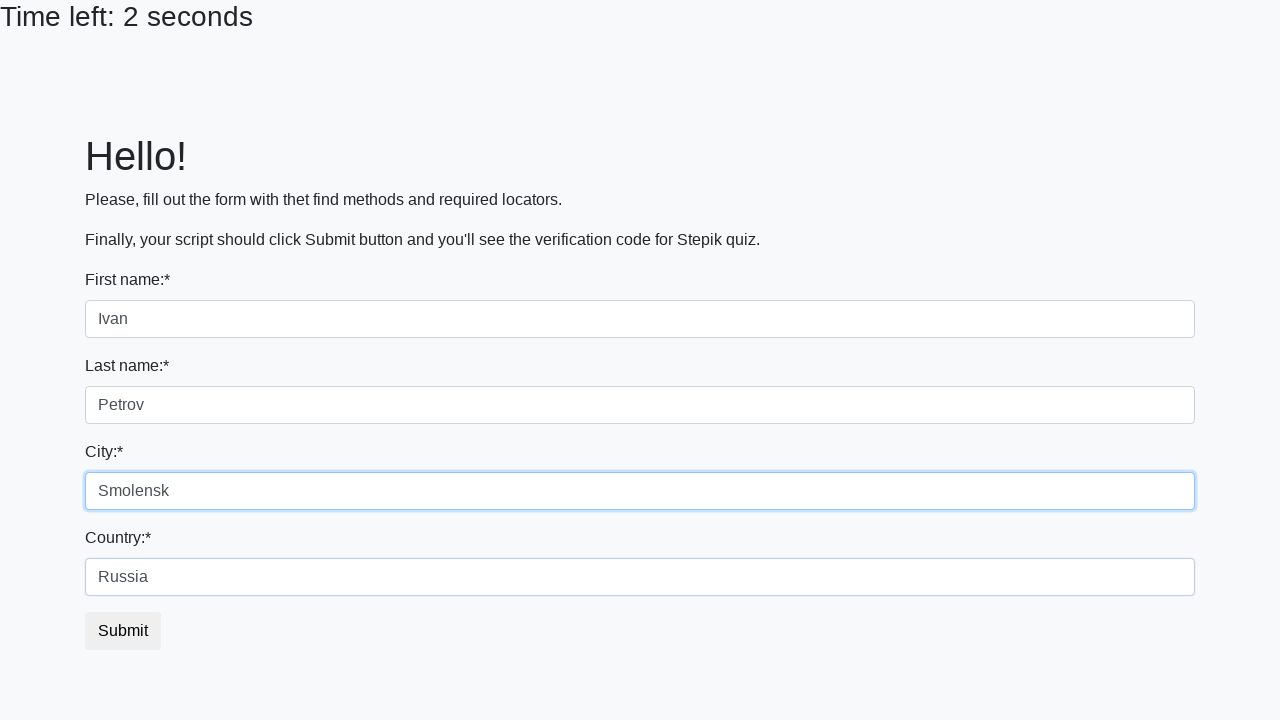

Clicked submit button to submit form at (123, 631) on button.btn
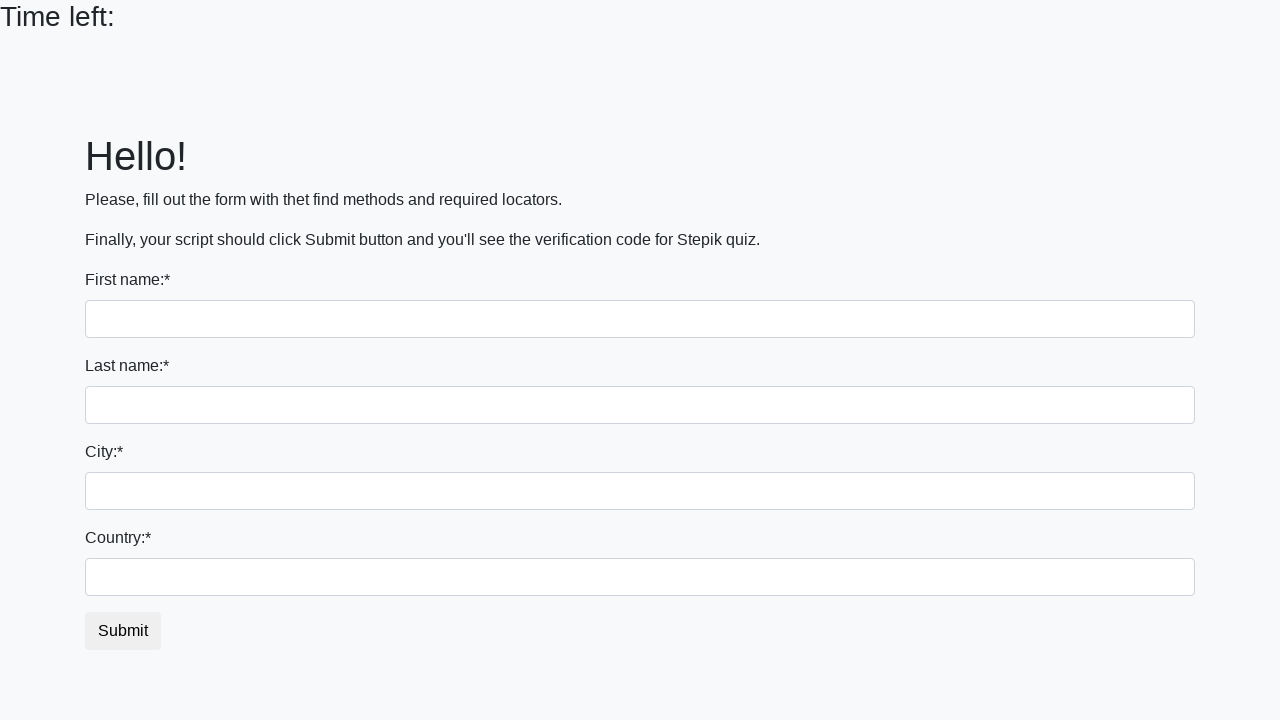

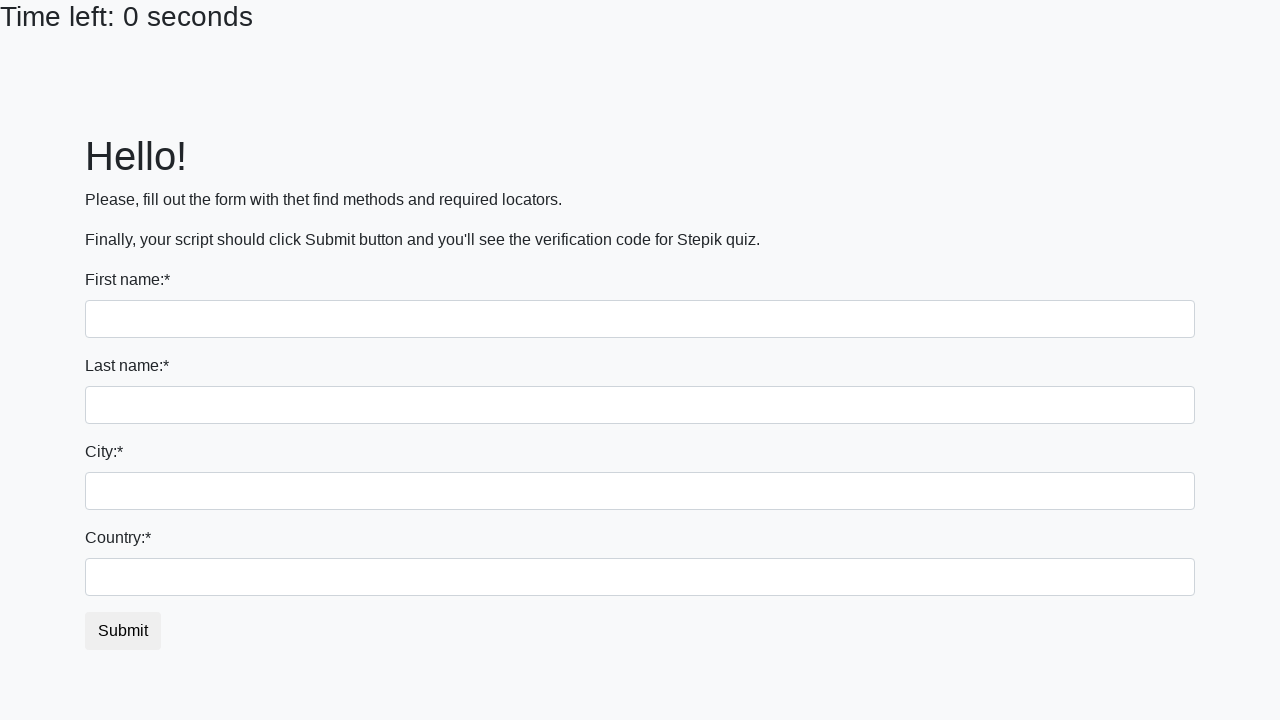